Tests window navigation by clicking a button that opens a new window, switching to it, reading content, then switching back to the parent window

Starting URL: https://demoqa.com/browser-windows

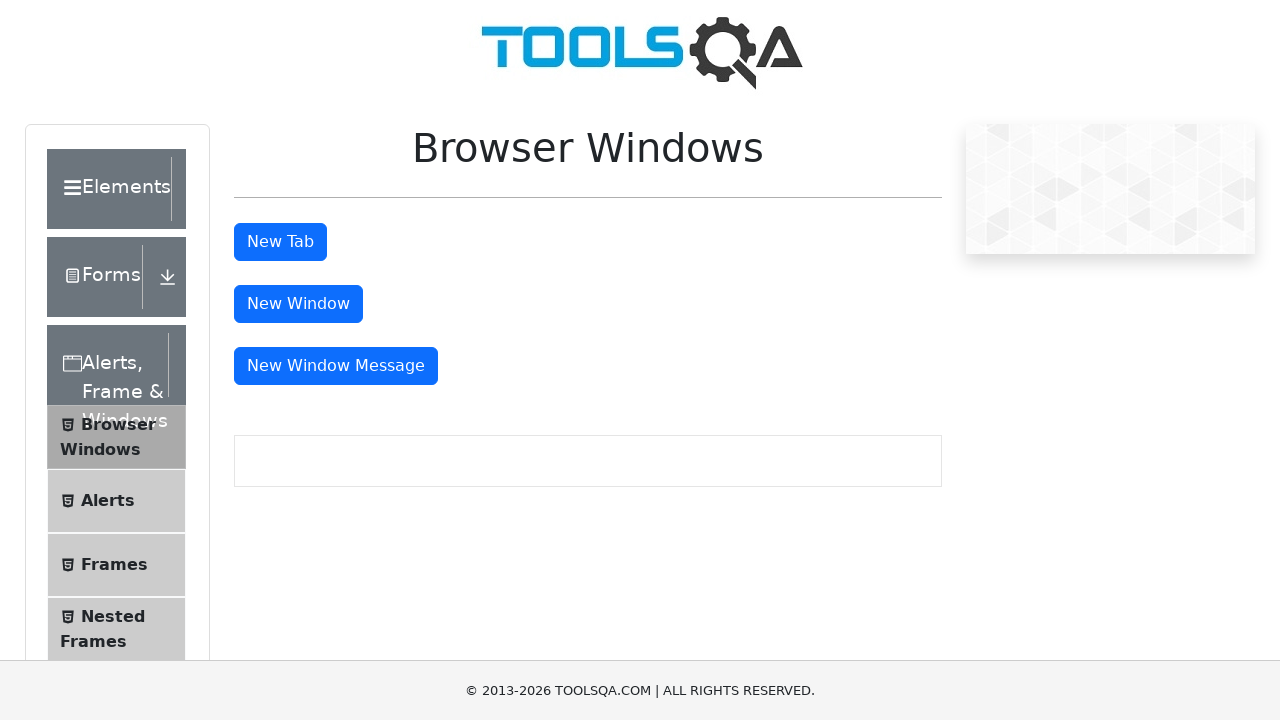

Set viewport size to 1920x1080
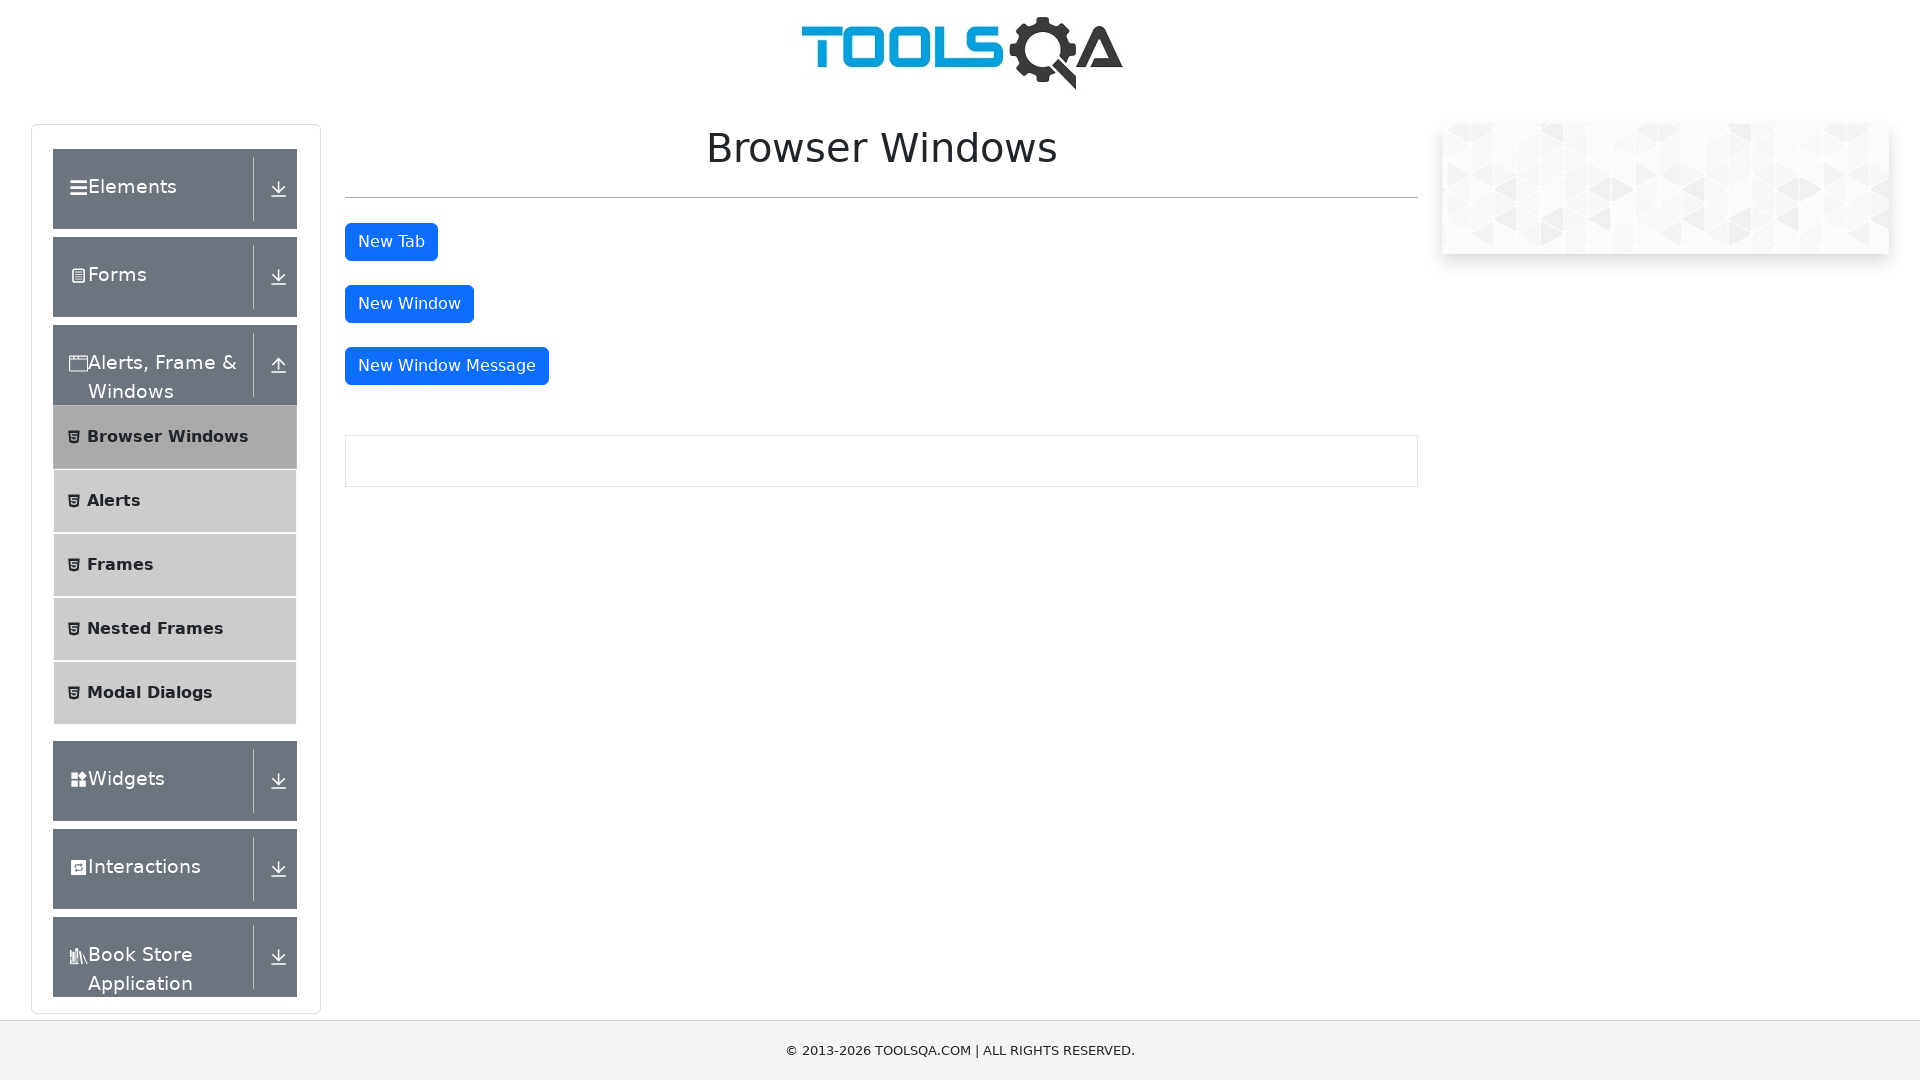

Clicked button to open new window at (409, 304) on xpath=//button[@id='windowButton']
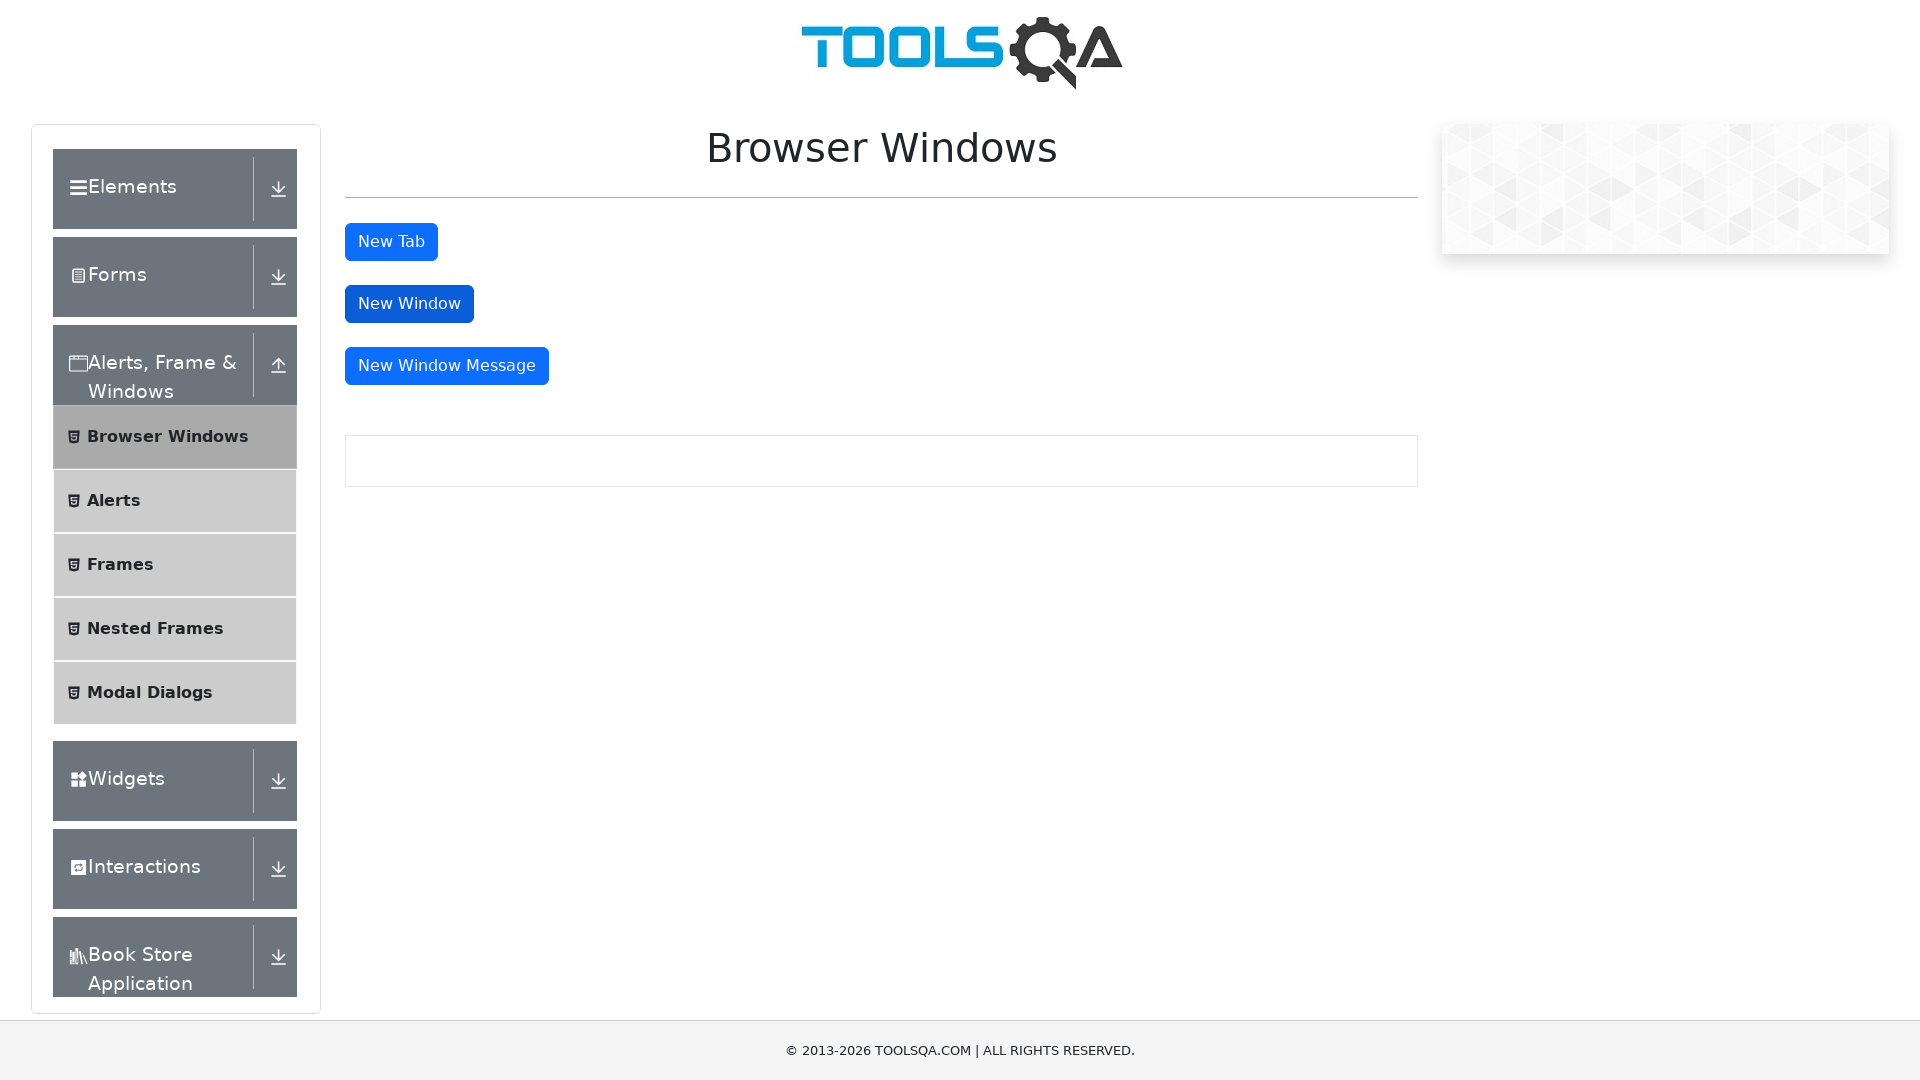

New window opened and captured
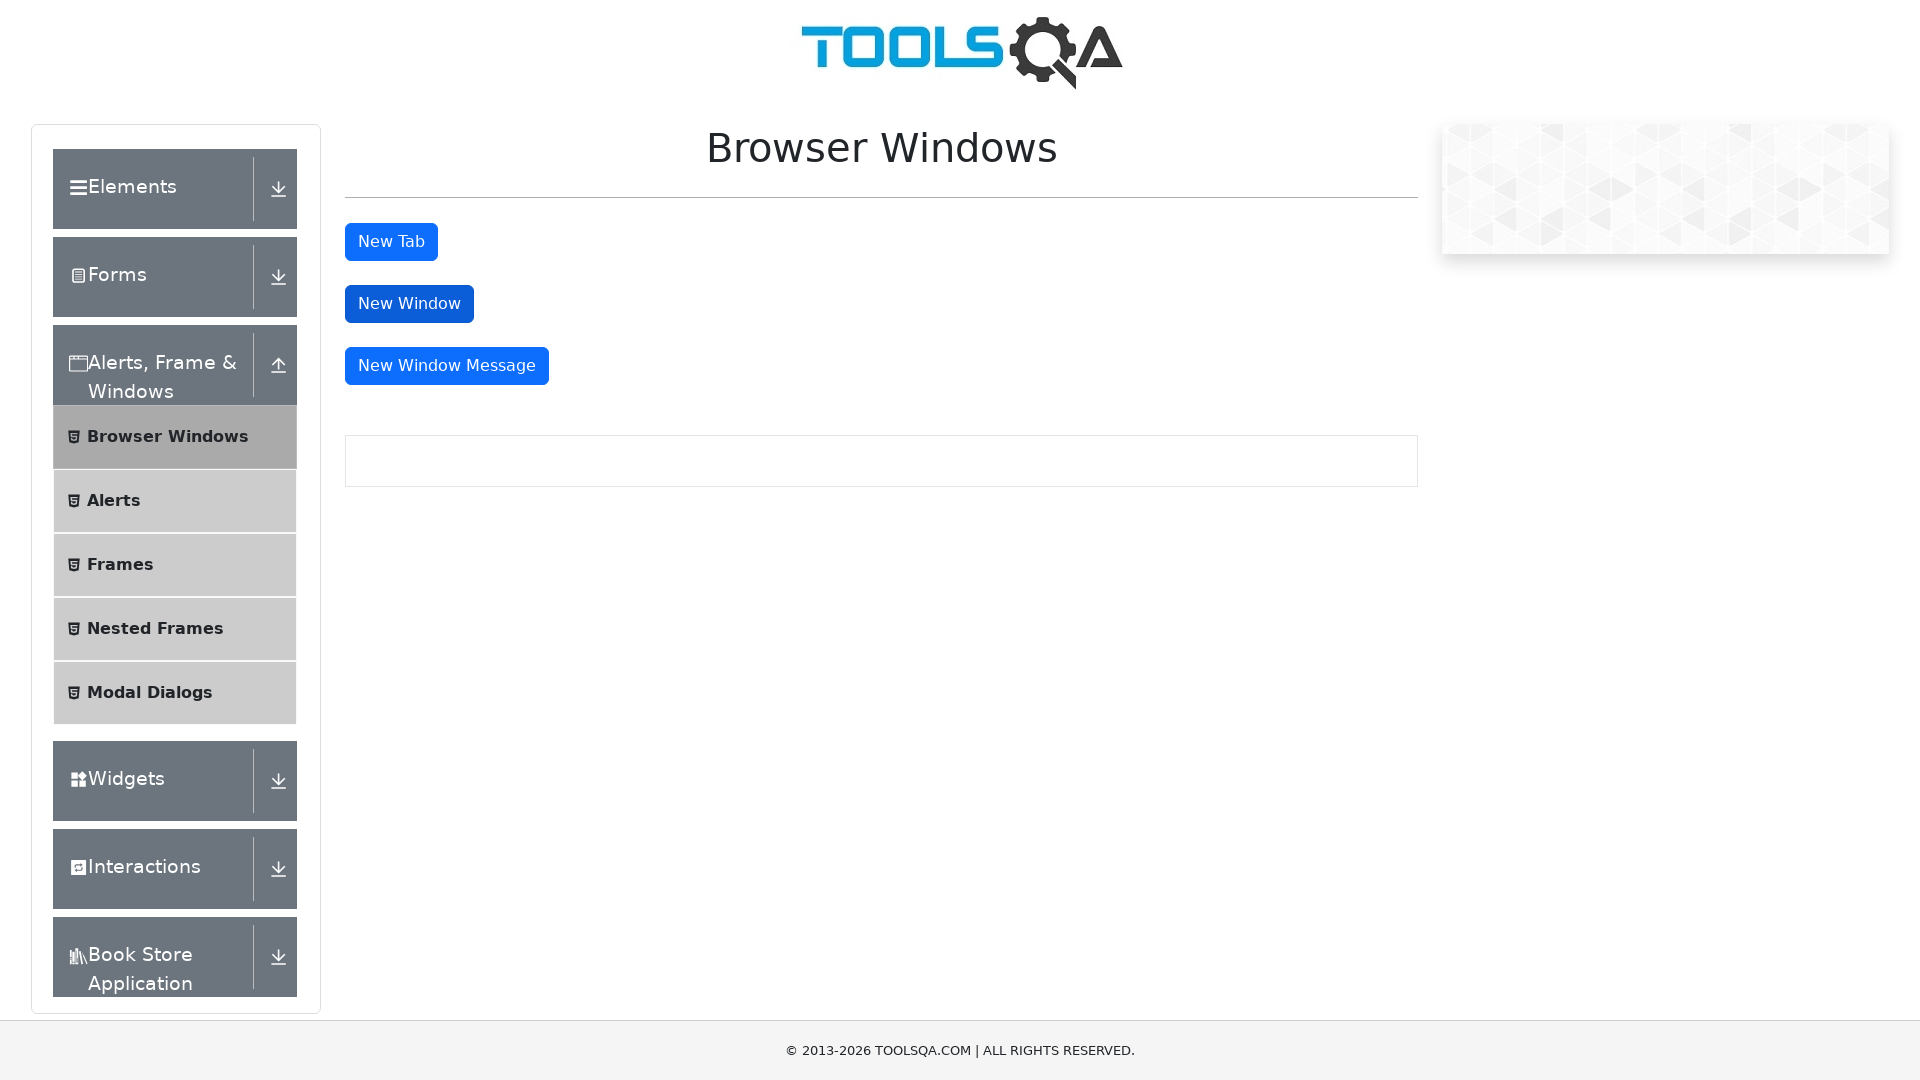

New window page loaded completely
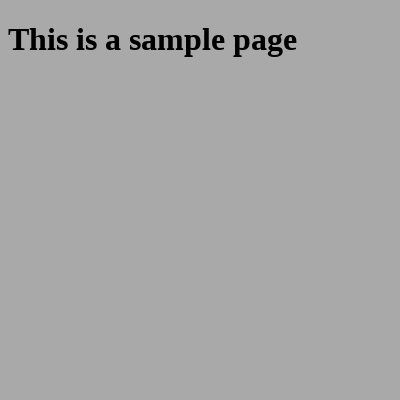

Located heading element in new window
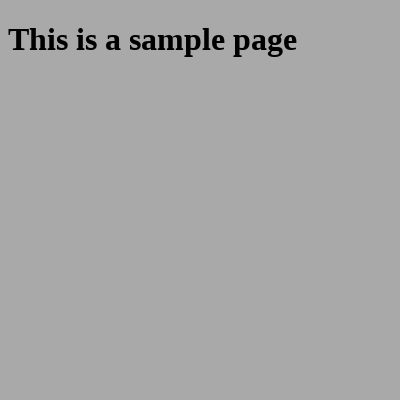

Read heading text: This is a sample page
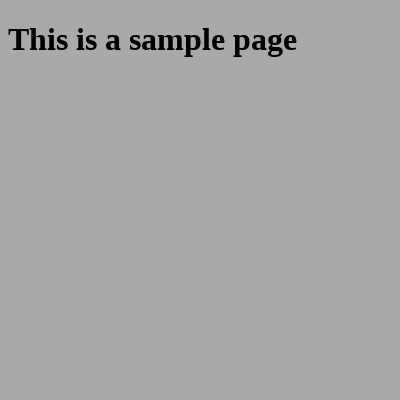

Switched back to parent window
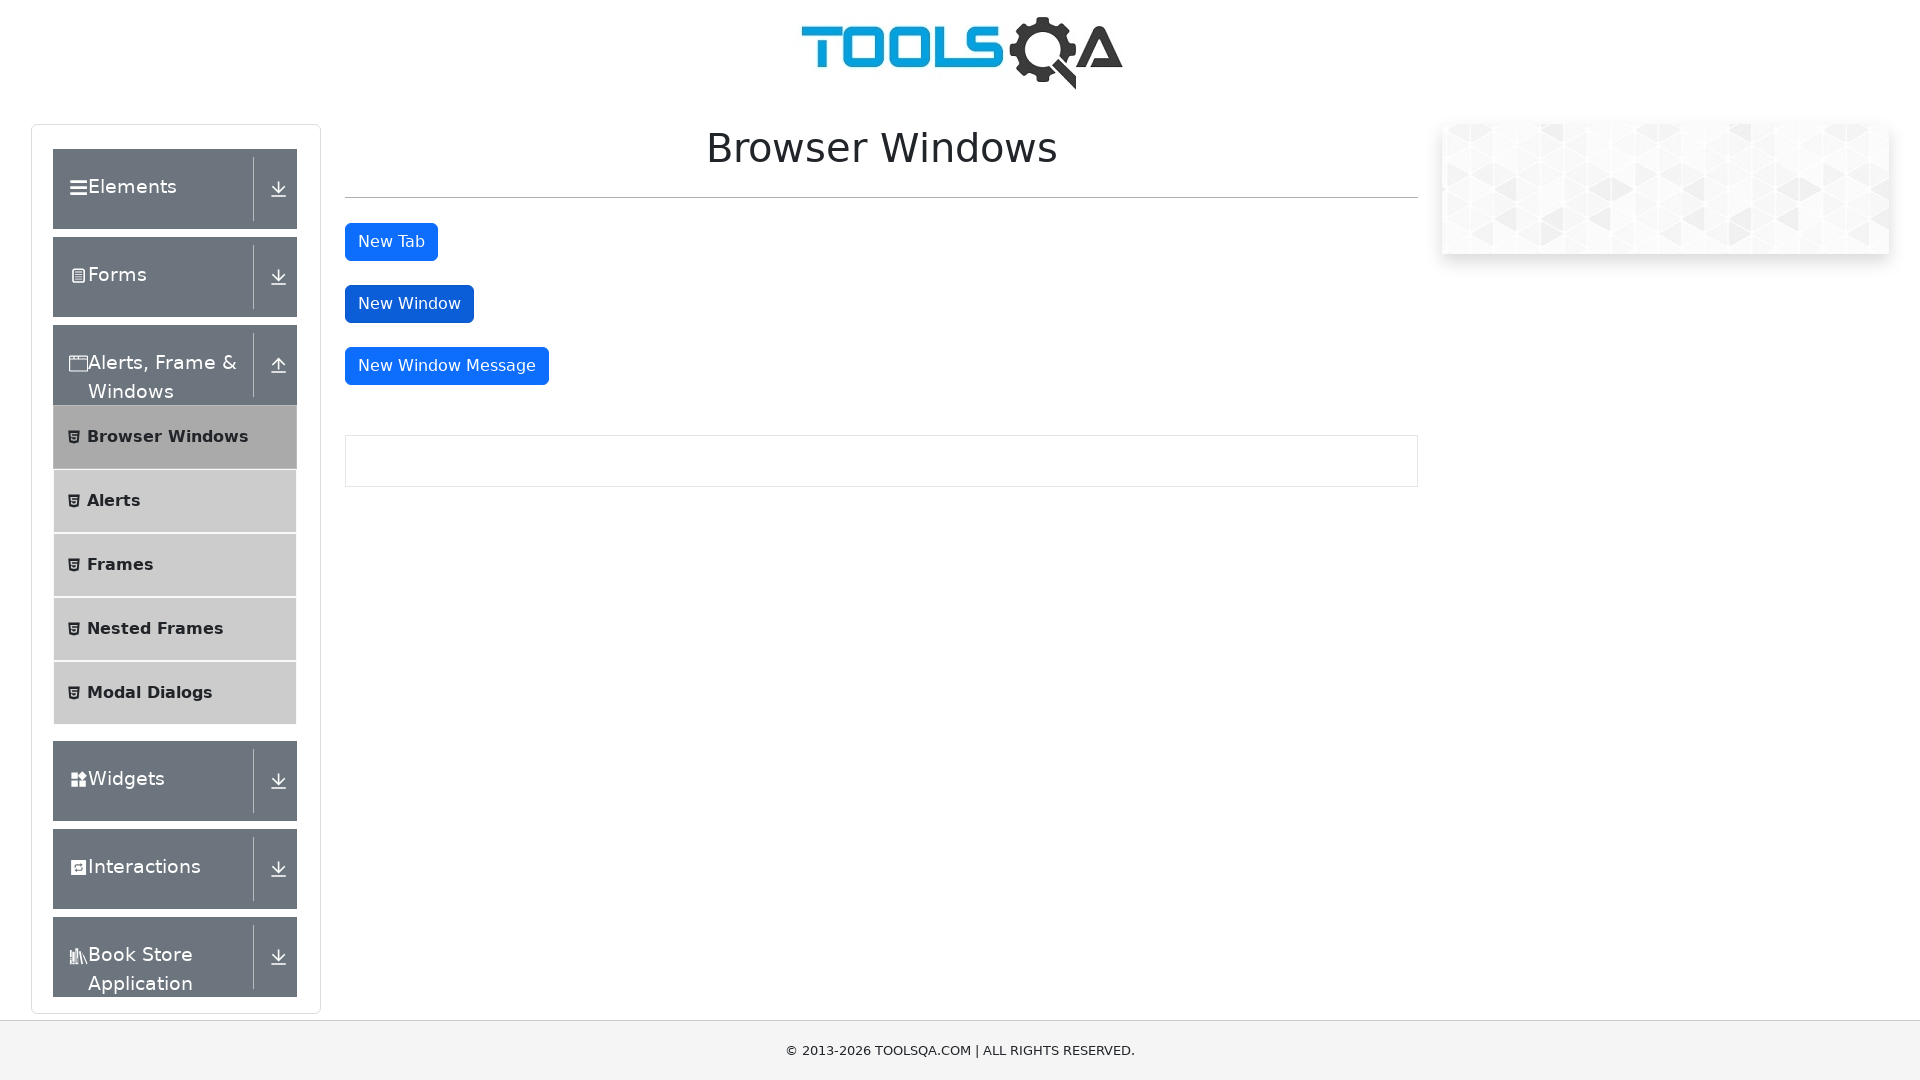

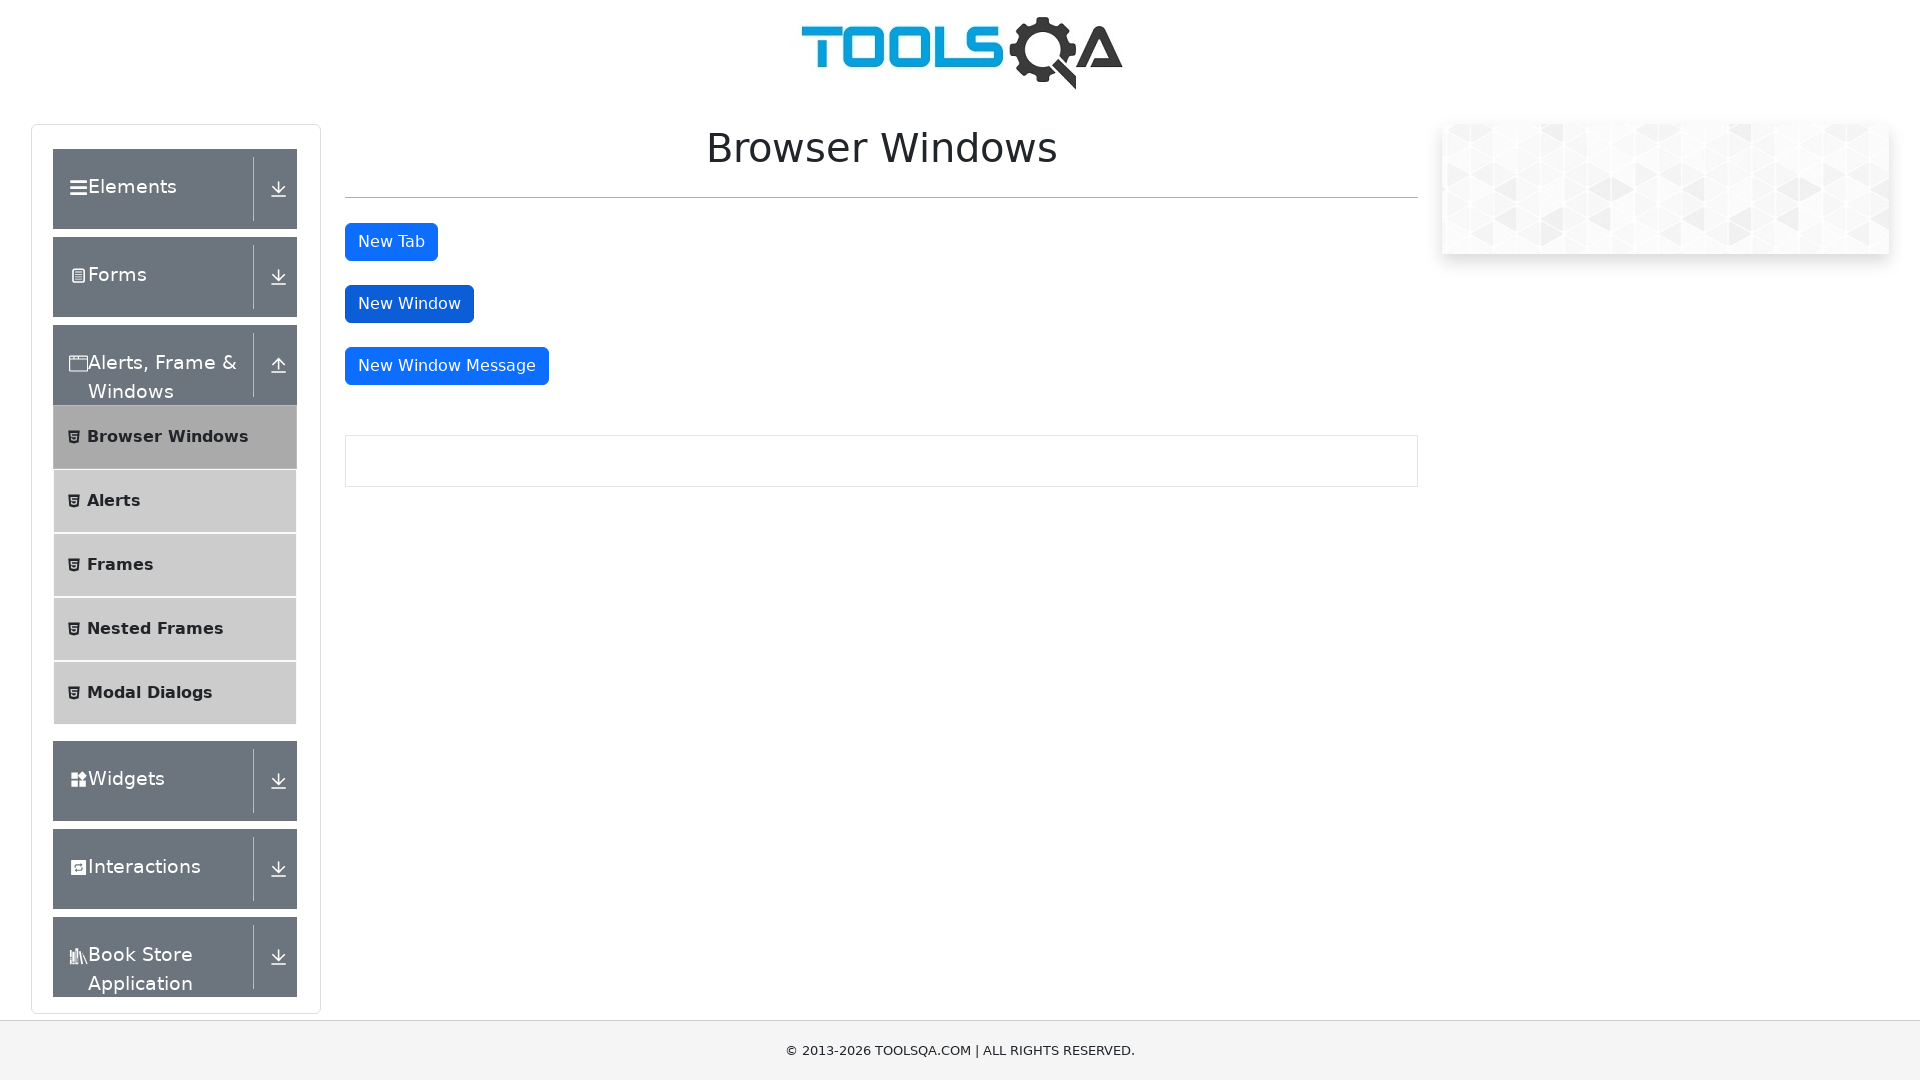